Tests search functionality on TechPro Education website by searching for "developer" term

Starting URL: https://techproeducation.com

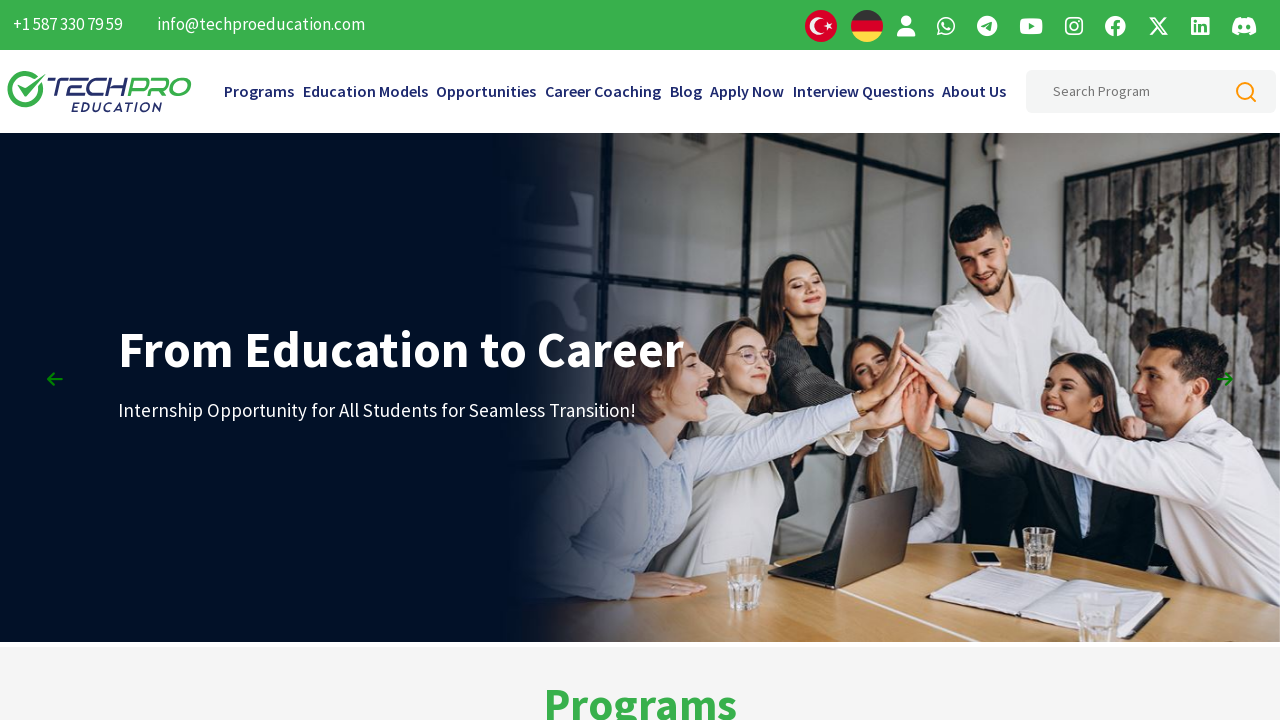

Waited 2 seconds for page to load
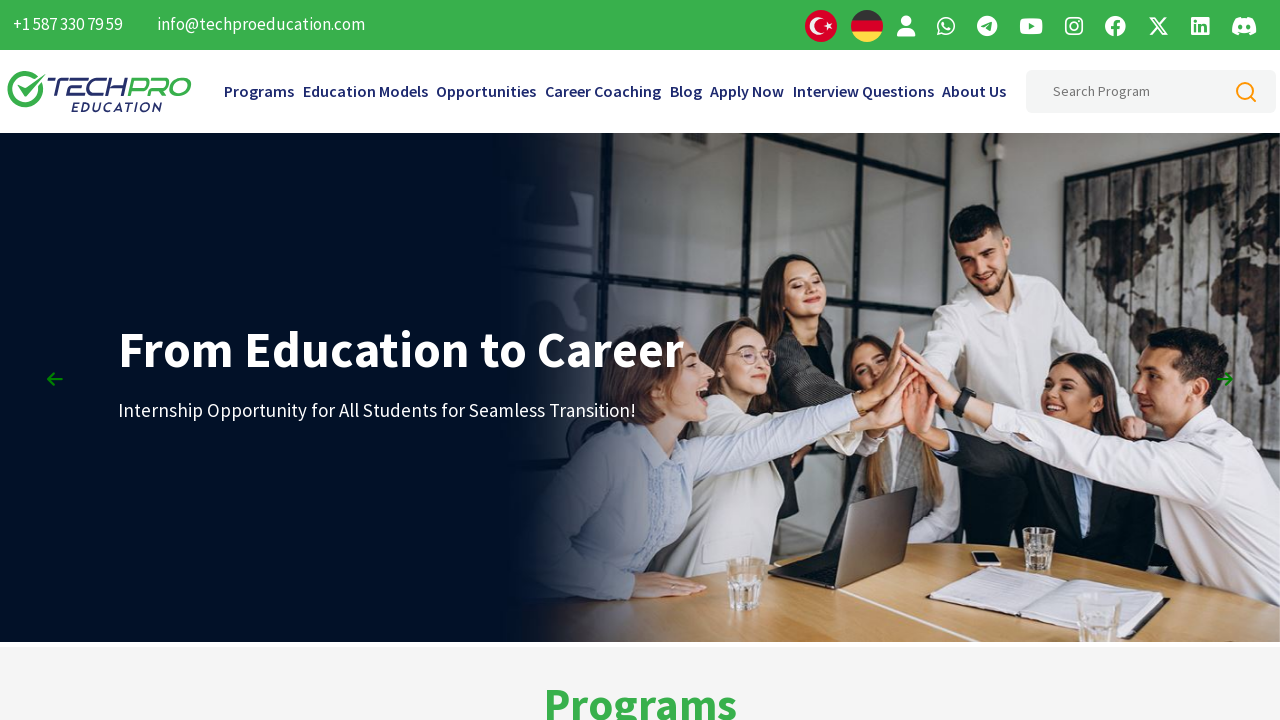

Filled search box with 'developer' on //input[@type='text']
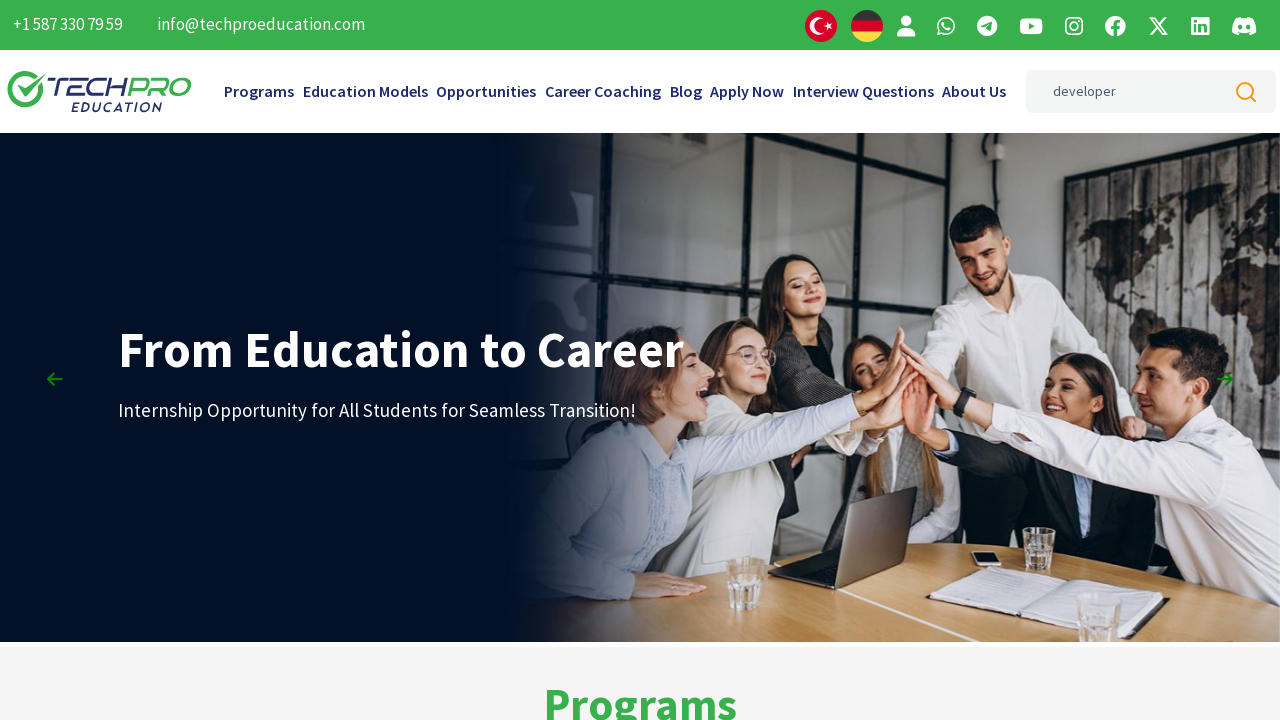

Pressed Enter to search for 'developer' on //input[@type='text']
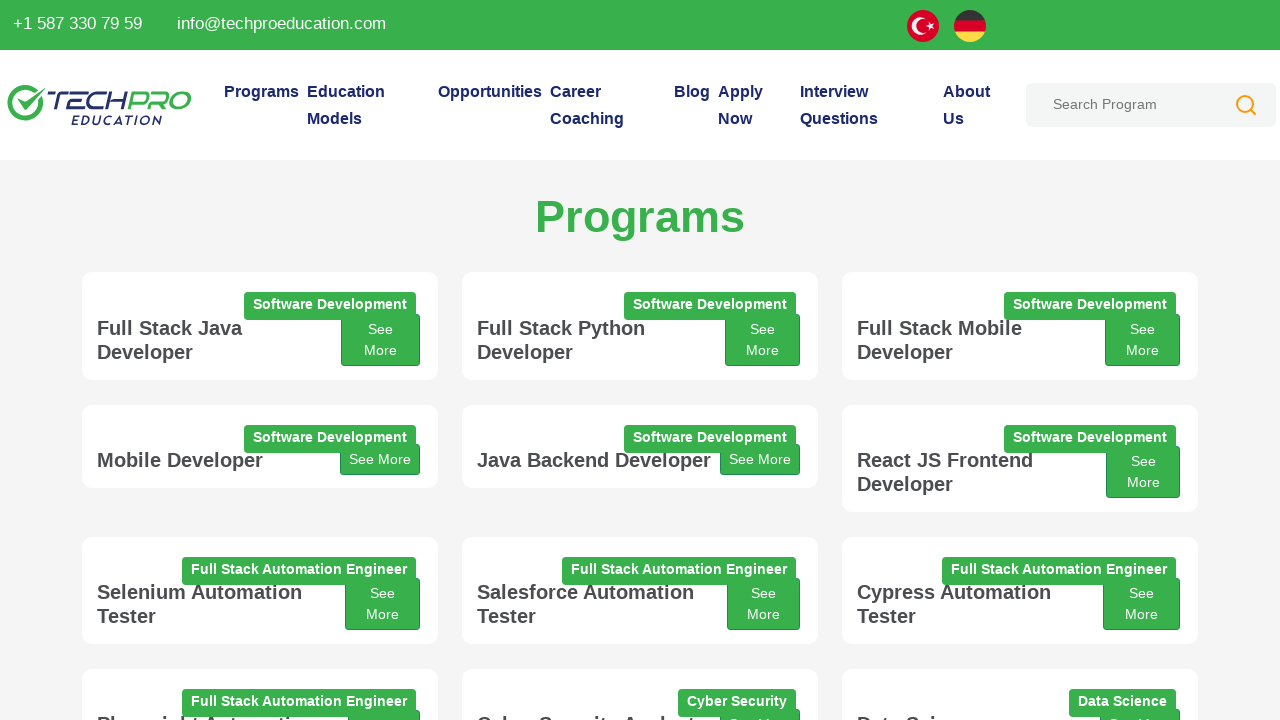

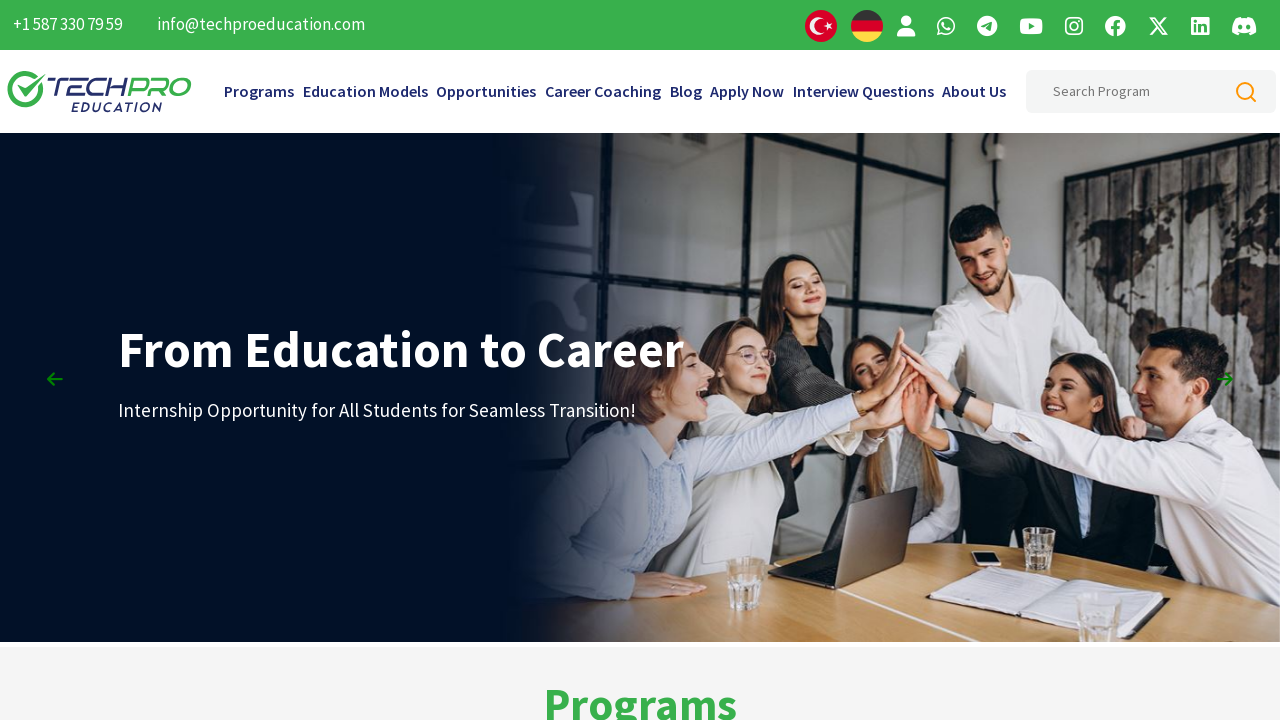